Tests dropdown menu functionality by selecting options using index, value, and visible text methods, then verifies all dropdown options are displayed

Starting URL: https://the-internet.herokuapp.com/dropdown

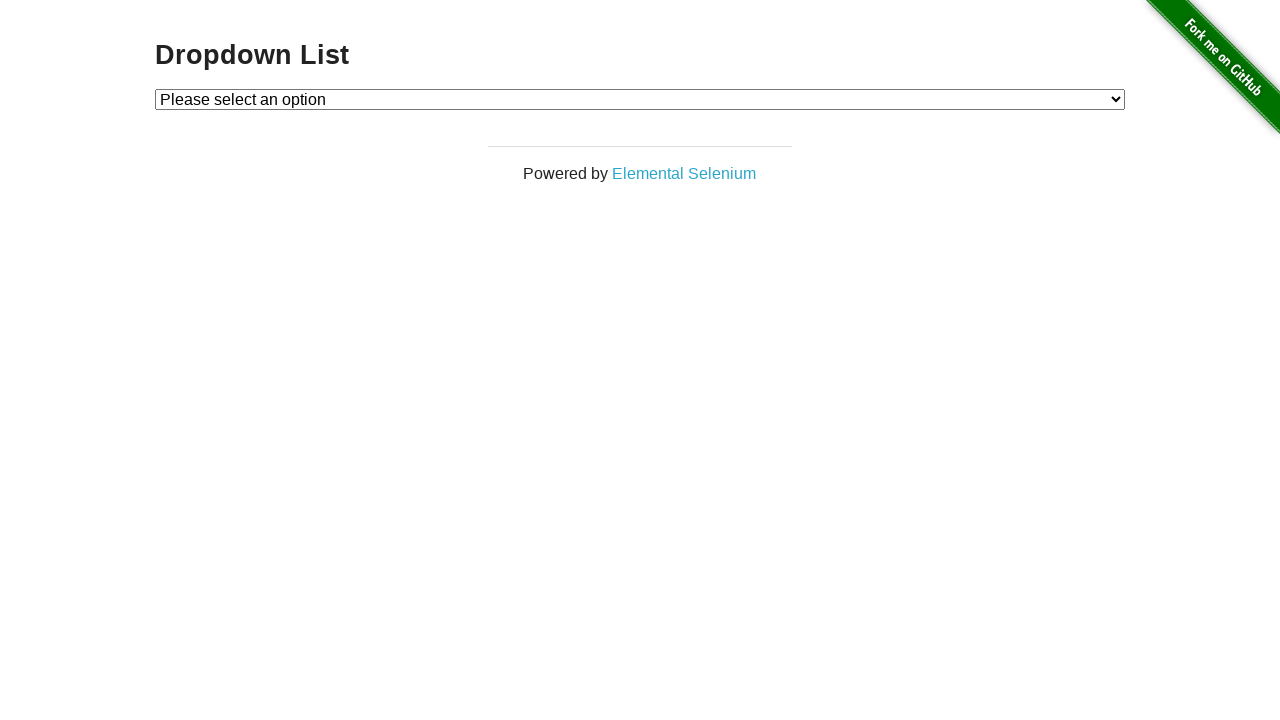

Navigated to dropdown menu test page
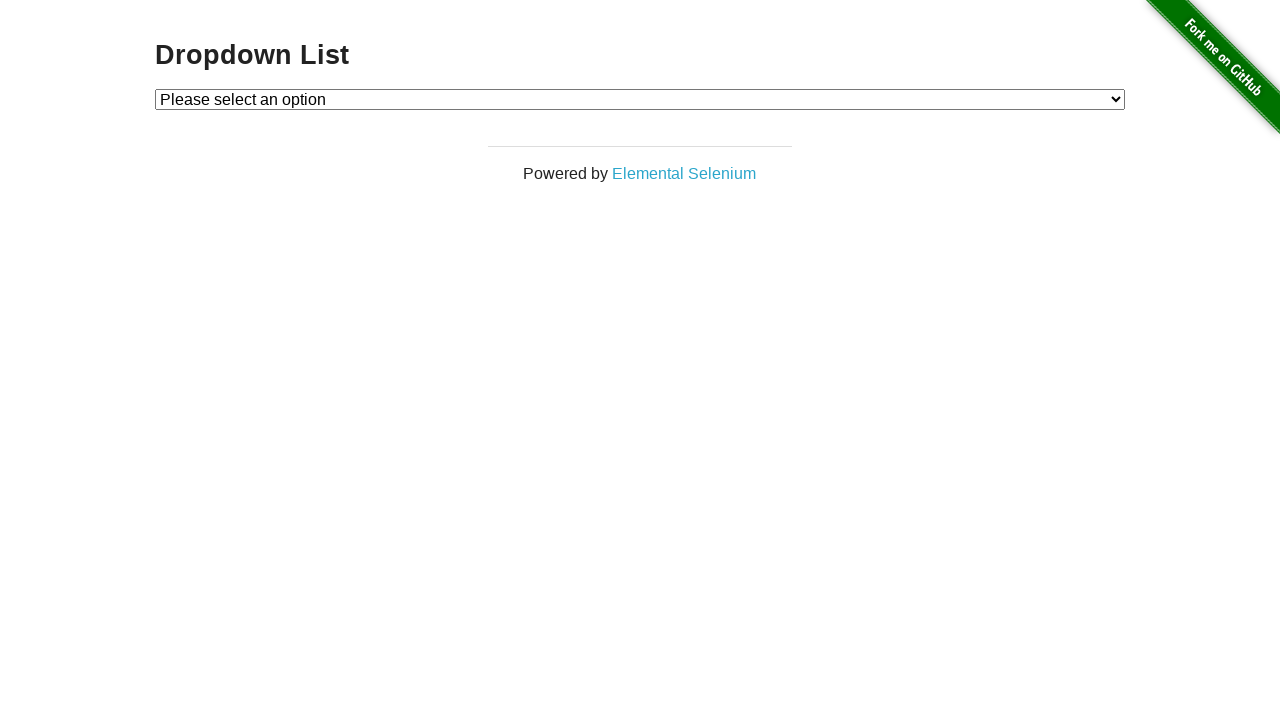

Selected Option 1 by index on #dropdown
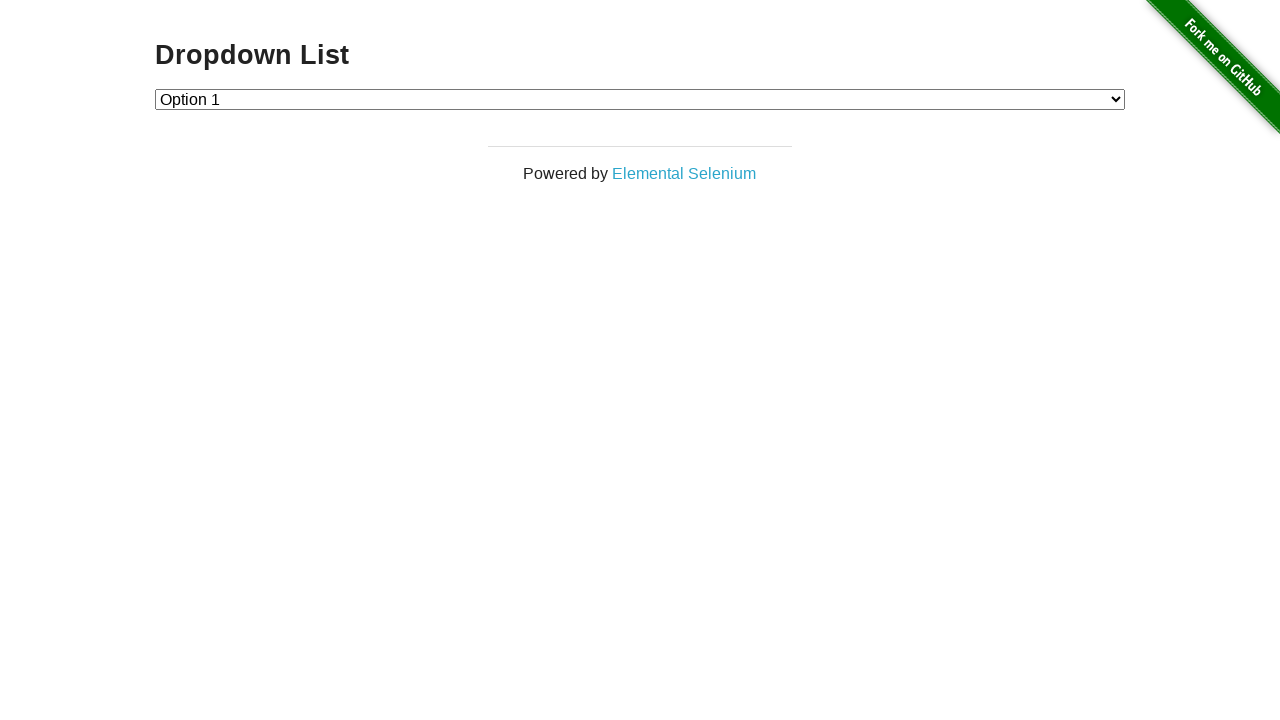

Retrieved selected dropdown value
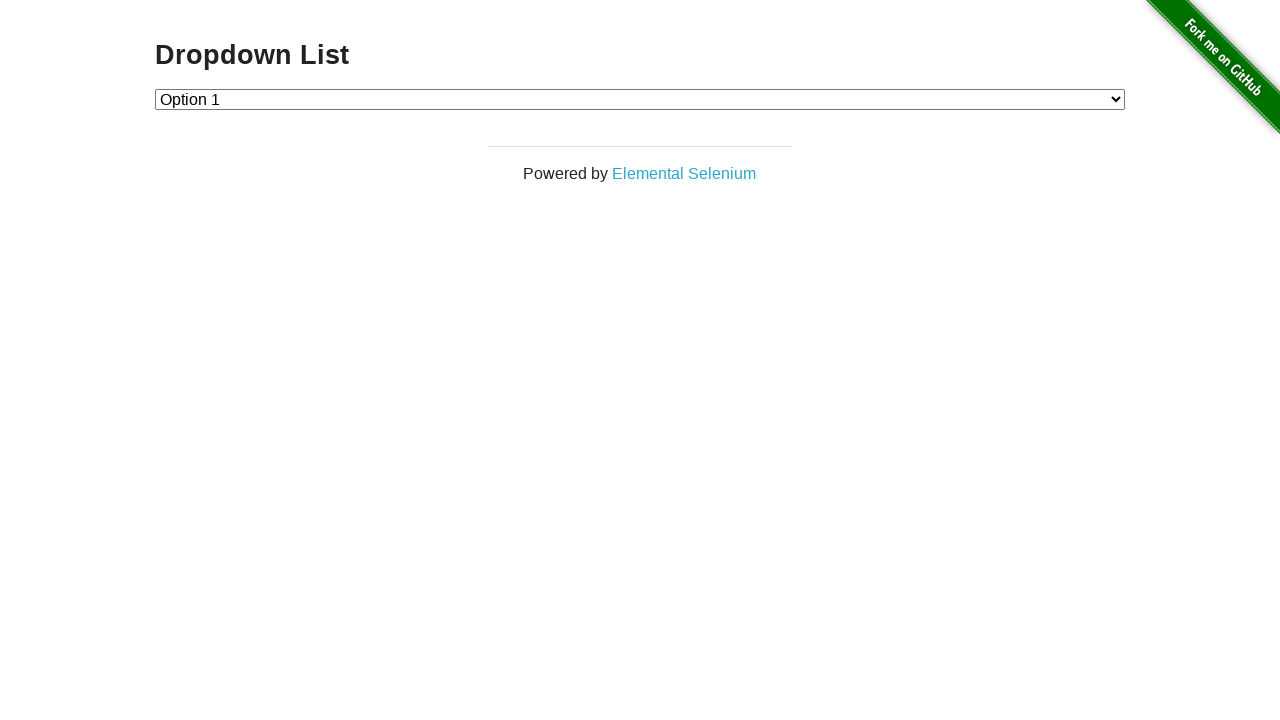

Verified Option 1 is selected (value='1')
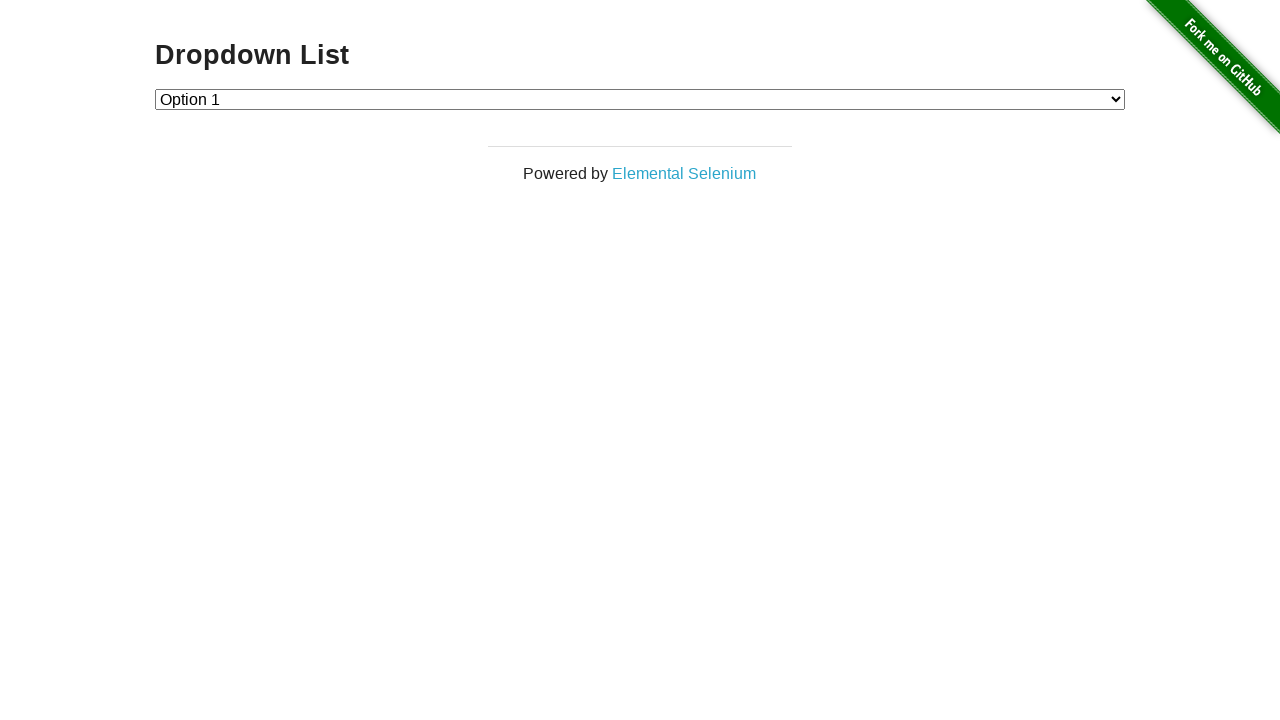

Selected Option 2 by value on #dropdown
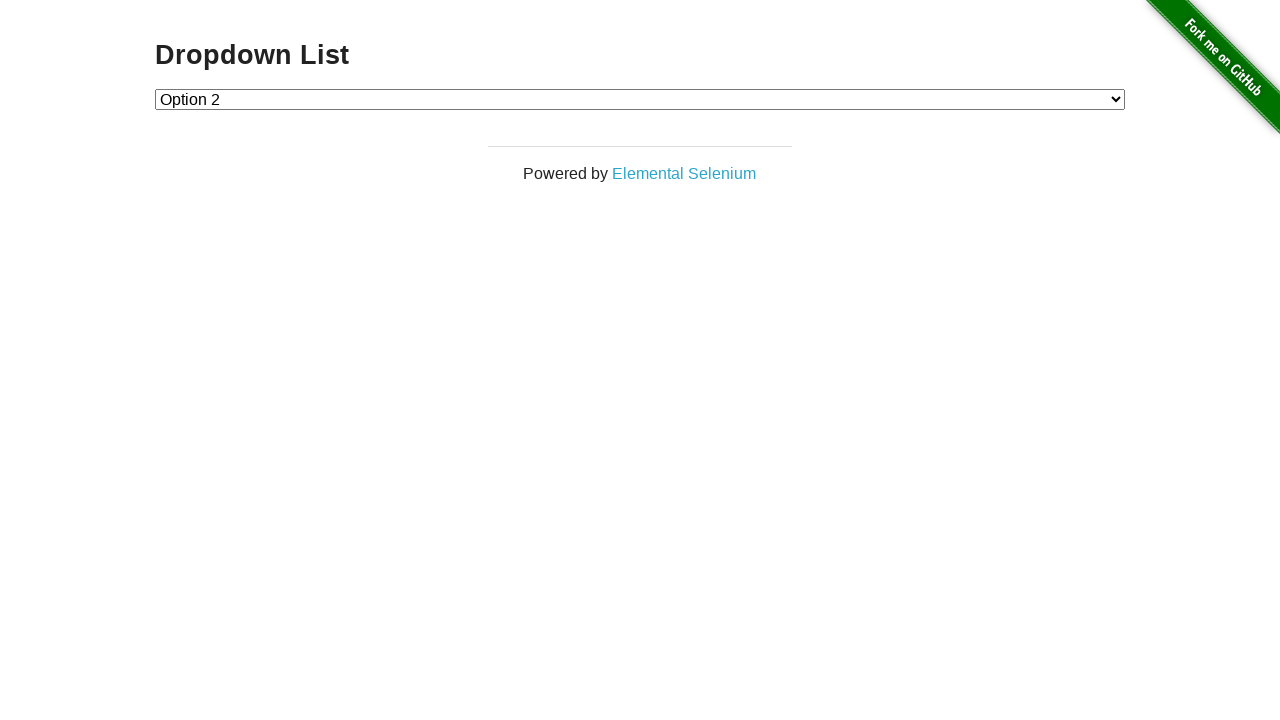

Retrieved selected dropdown value
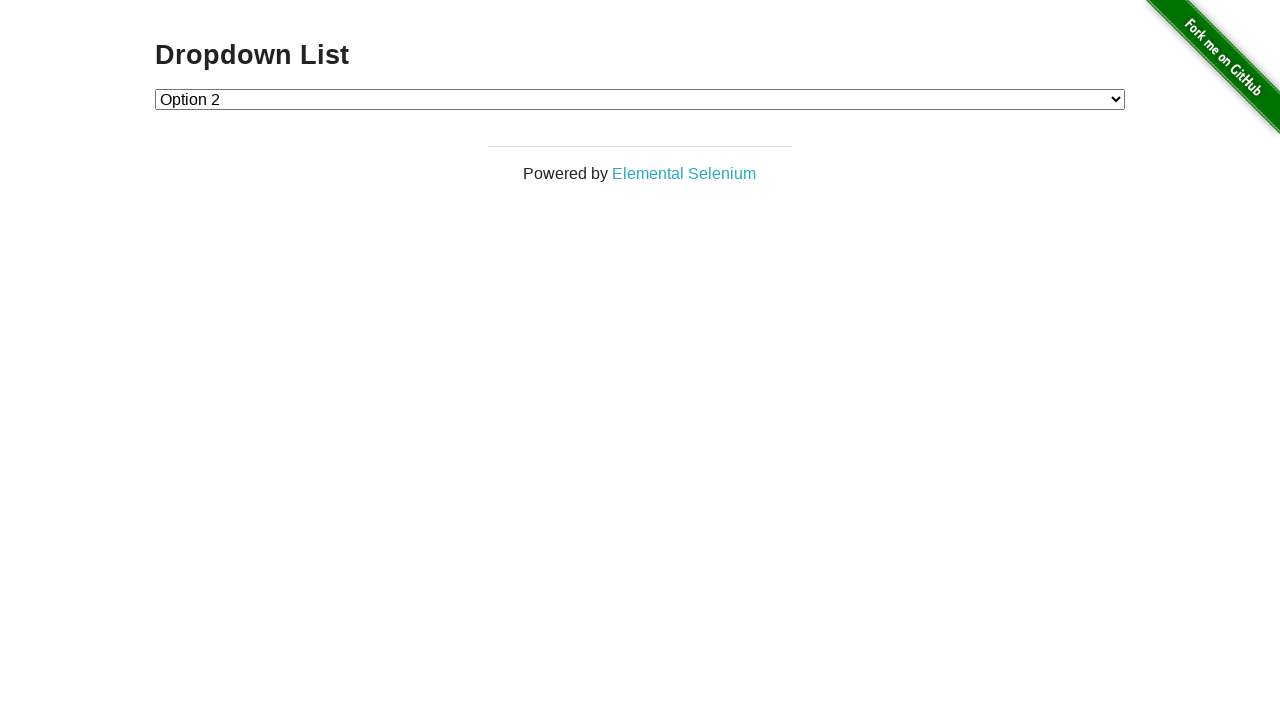

Verified Option 2 is selected (value='2')
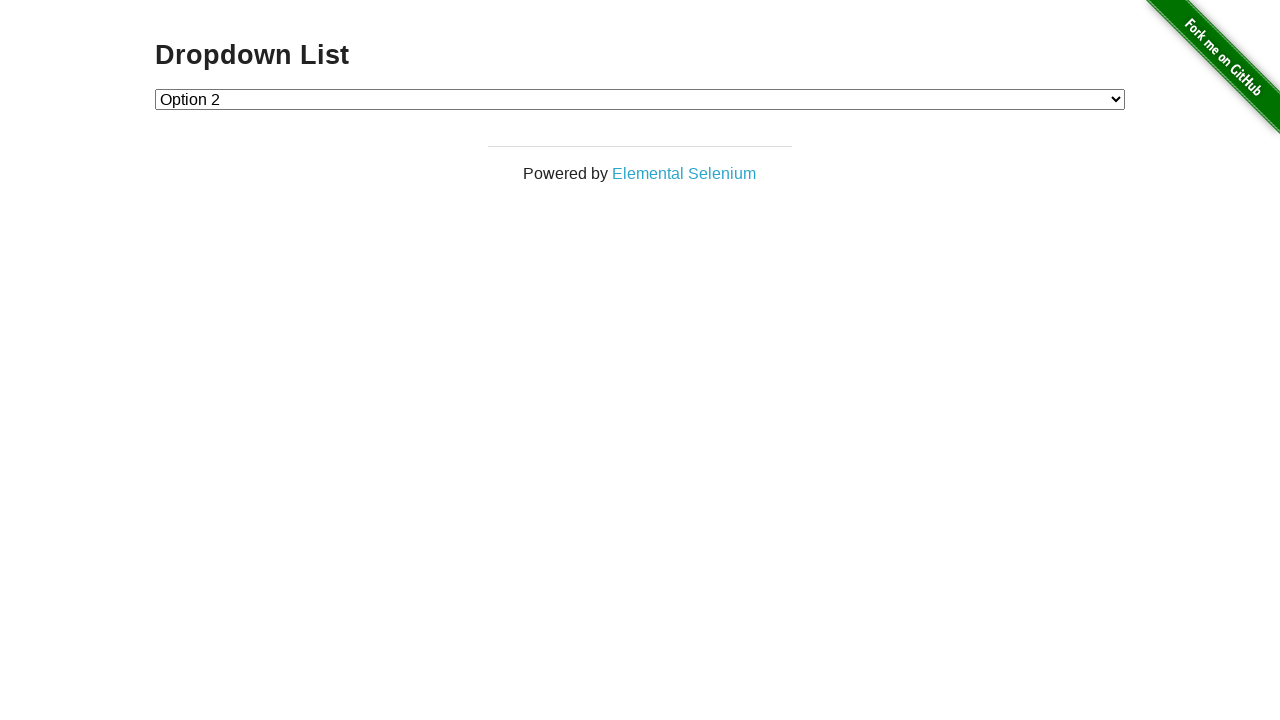

Selected Option 1 by visible text label on #dropdown
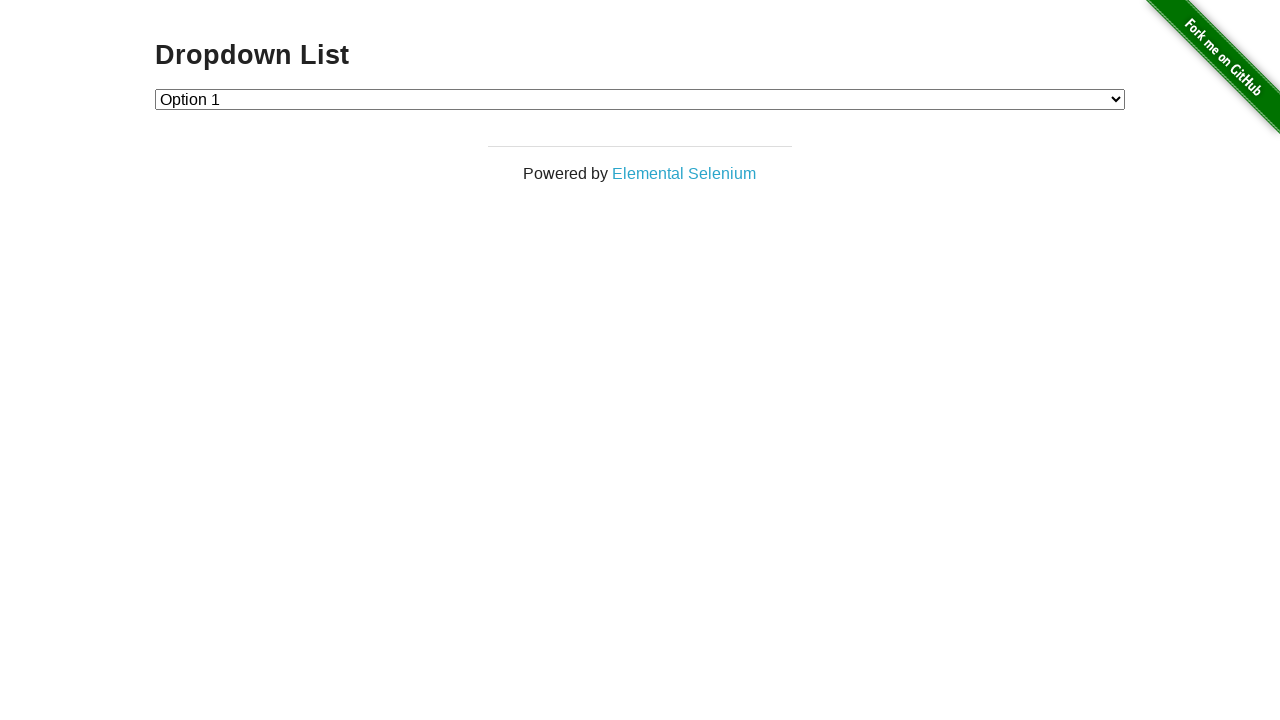

Retrieved selected dropdown value
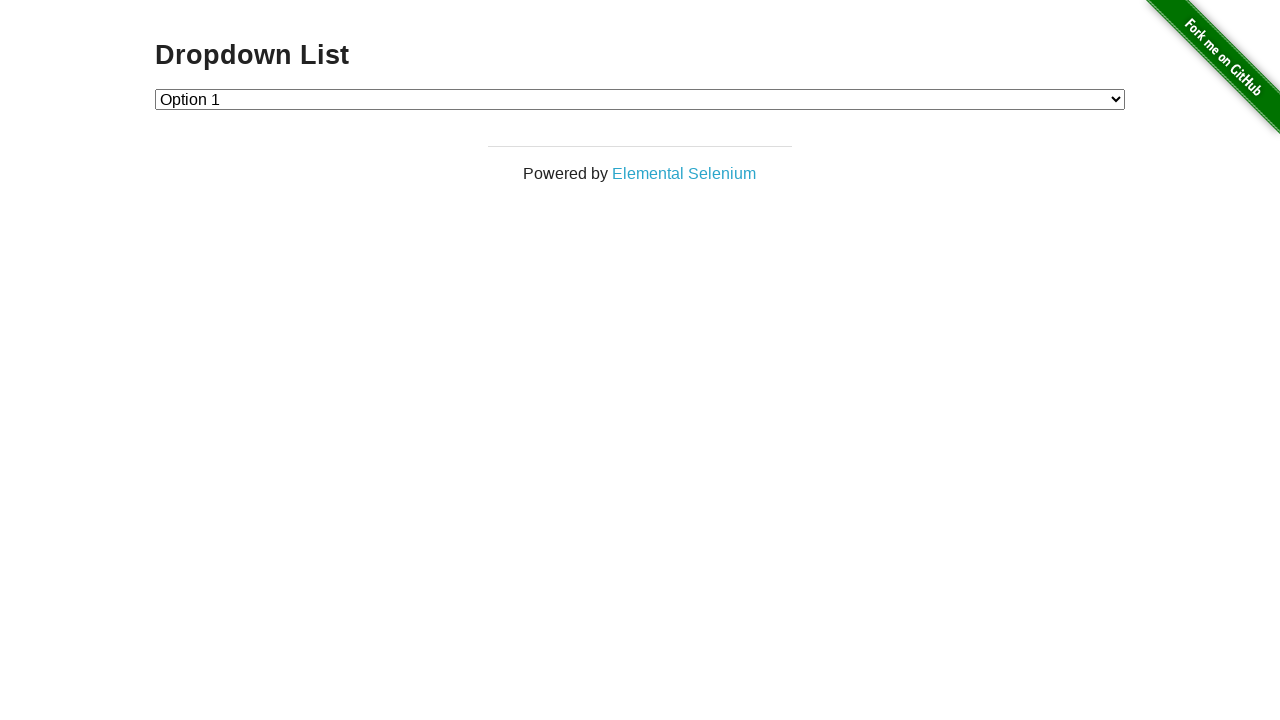

Verified Option 1 is selected again (value='1')
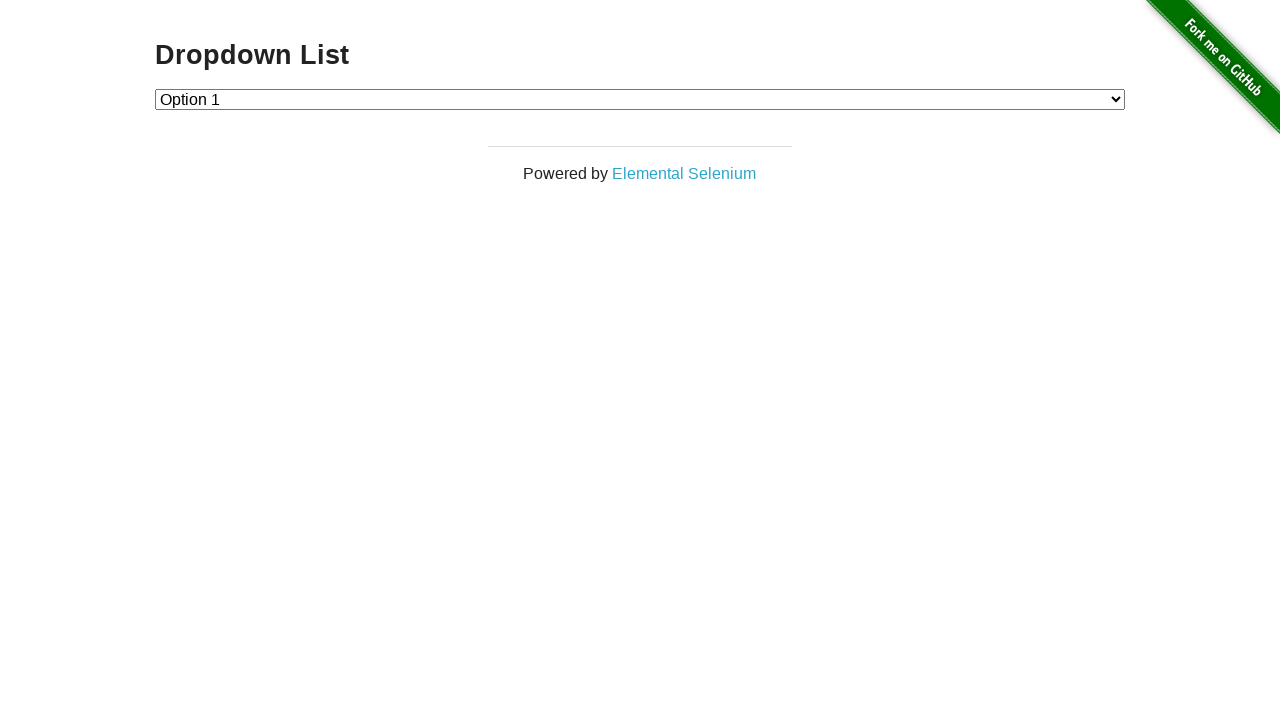

Retrieved all dropdown options
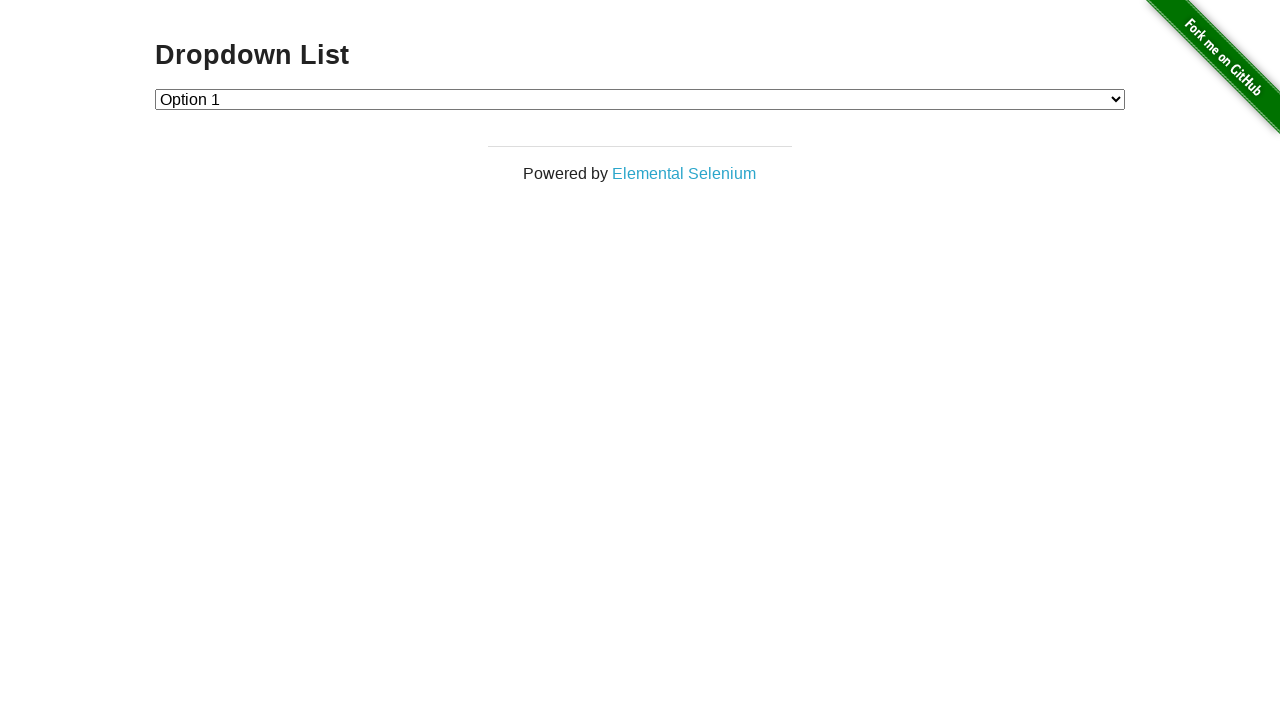

Verified dropdown contains 3 options total
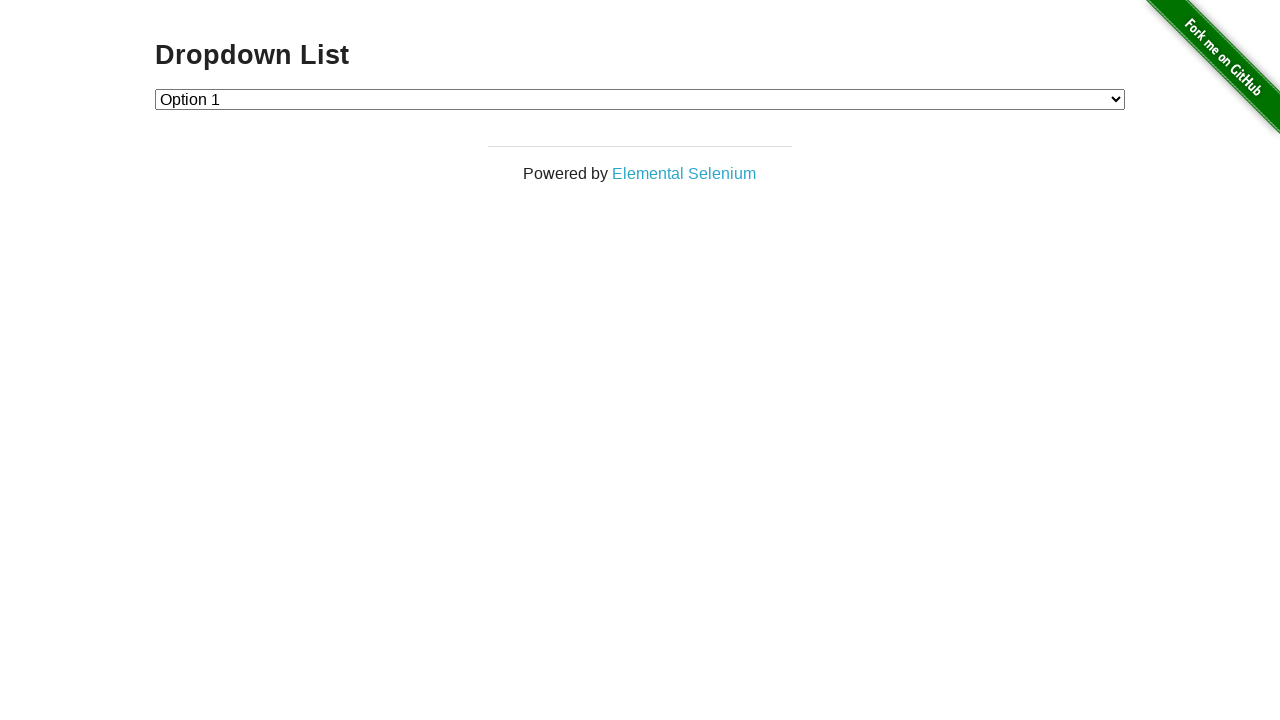

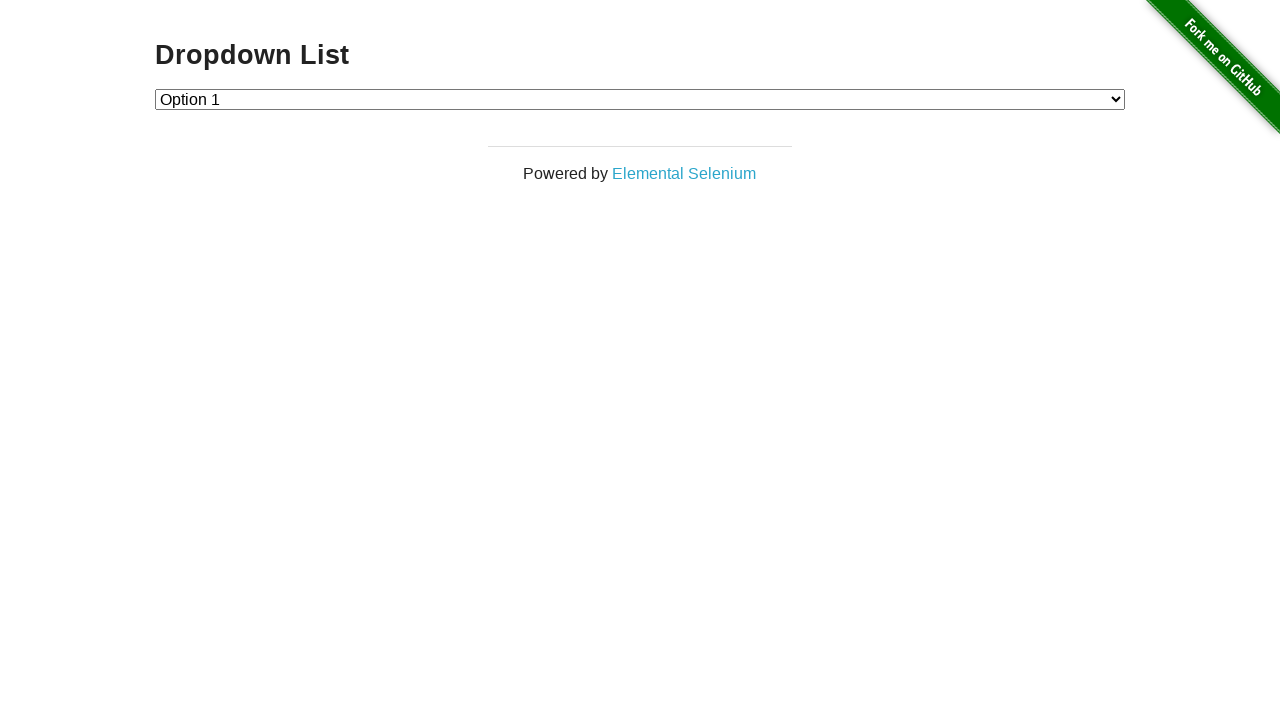